Tests hover functionality by navigating to the Hovers page and hovering over user avatar images

Starting URL: https://practice.cydeo.com/

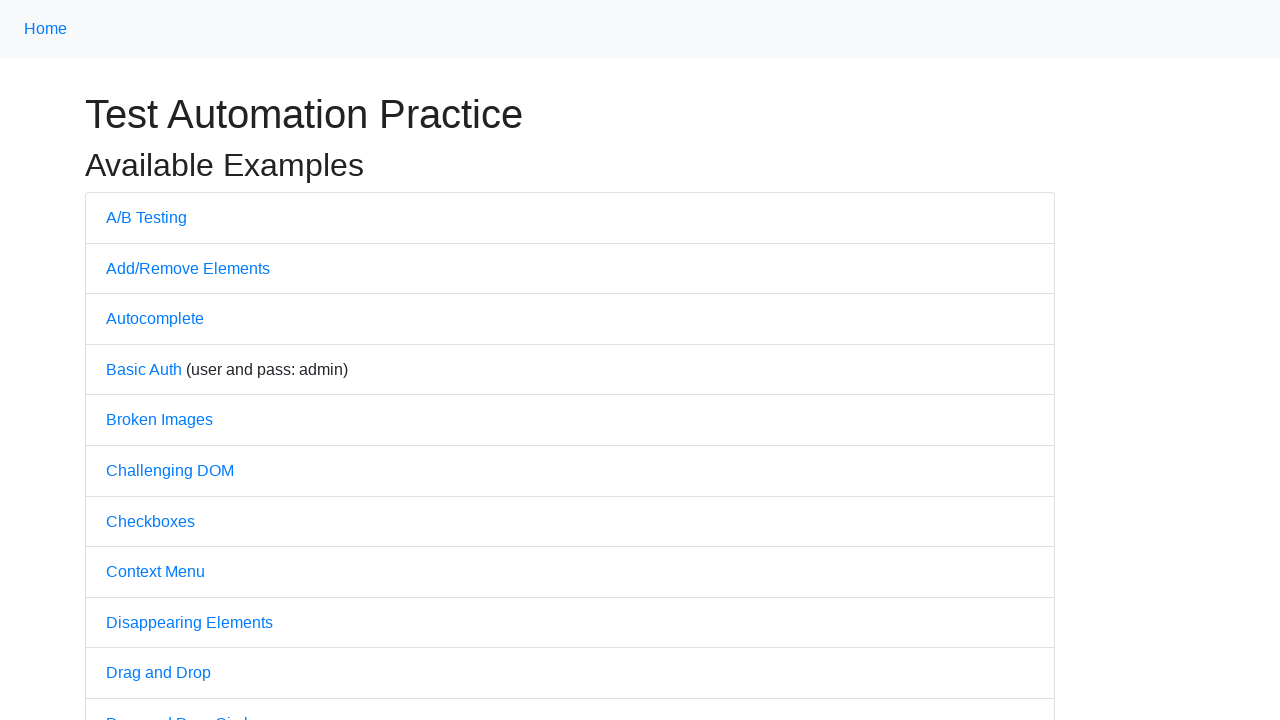

Clicked on Hovers link to navigate to hover practice page at (132, 360) on text='Hovers'
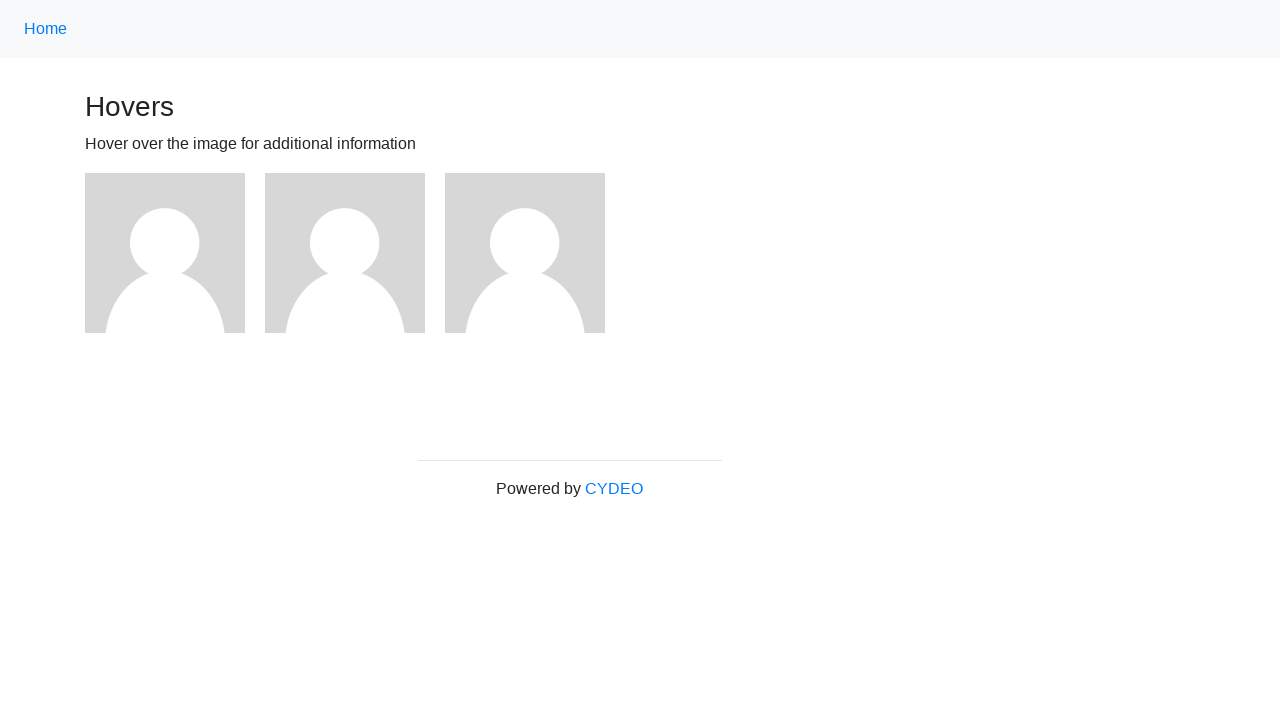

Located all user avatar images on the page
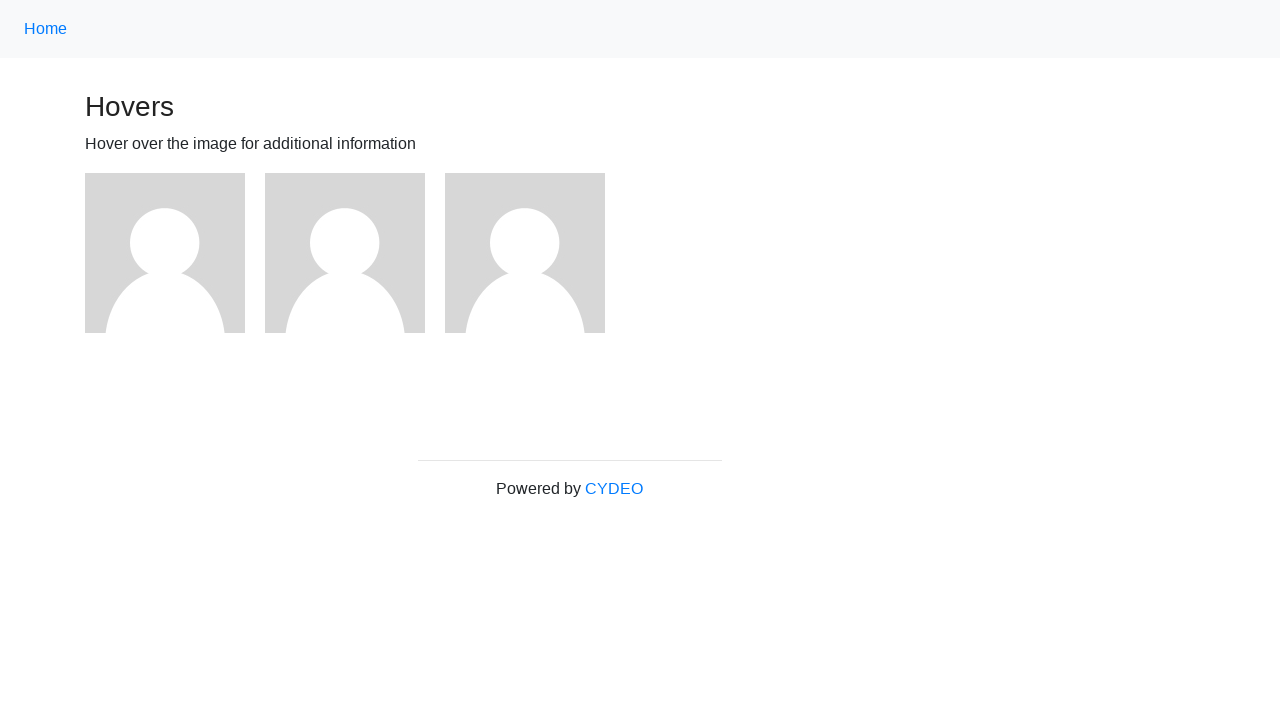

Hovered over a user avatar image at (165, 253) on xpath=//img[@alt='User Avatar'] >> nth=0
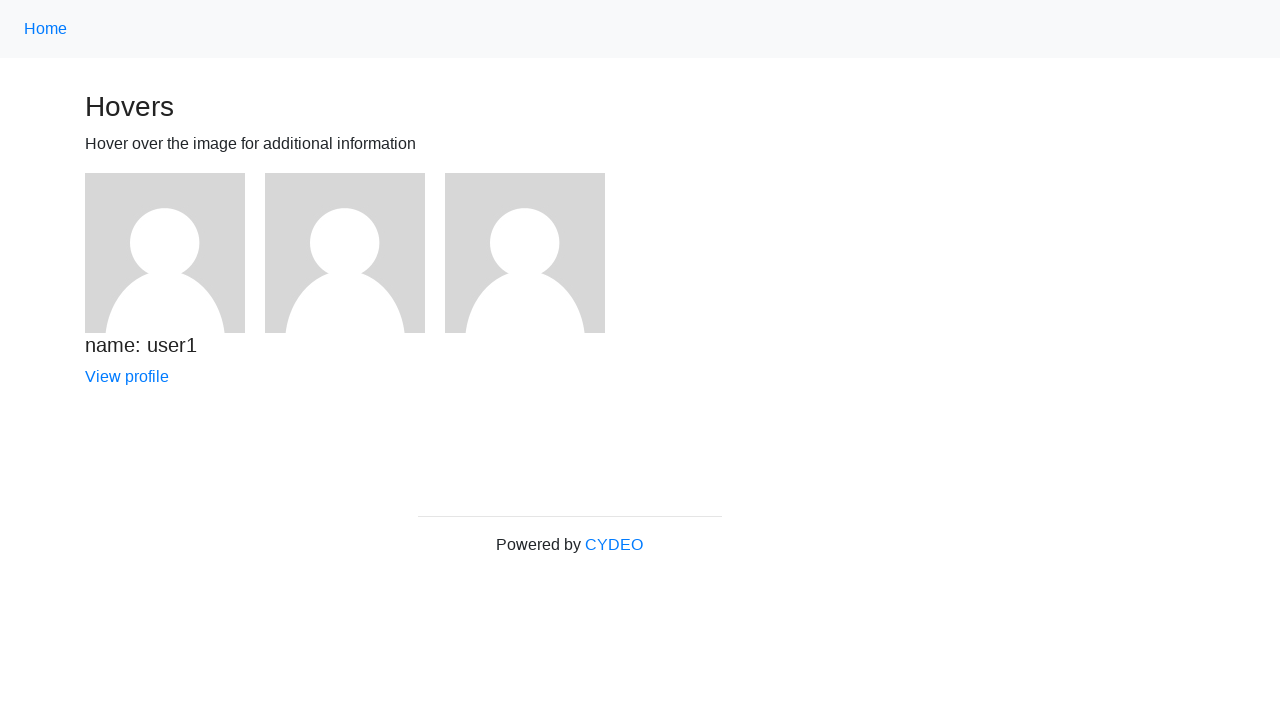

Hovered over a user avatar image at (345, 253) on xpath=//img[@alt='User Avatar'] >> nth=1
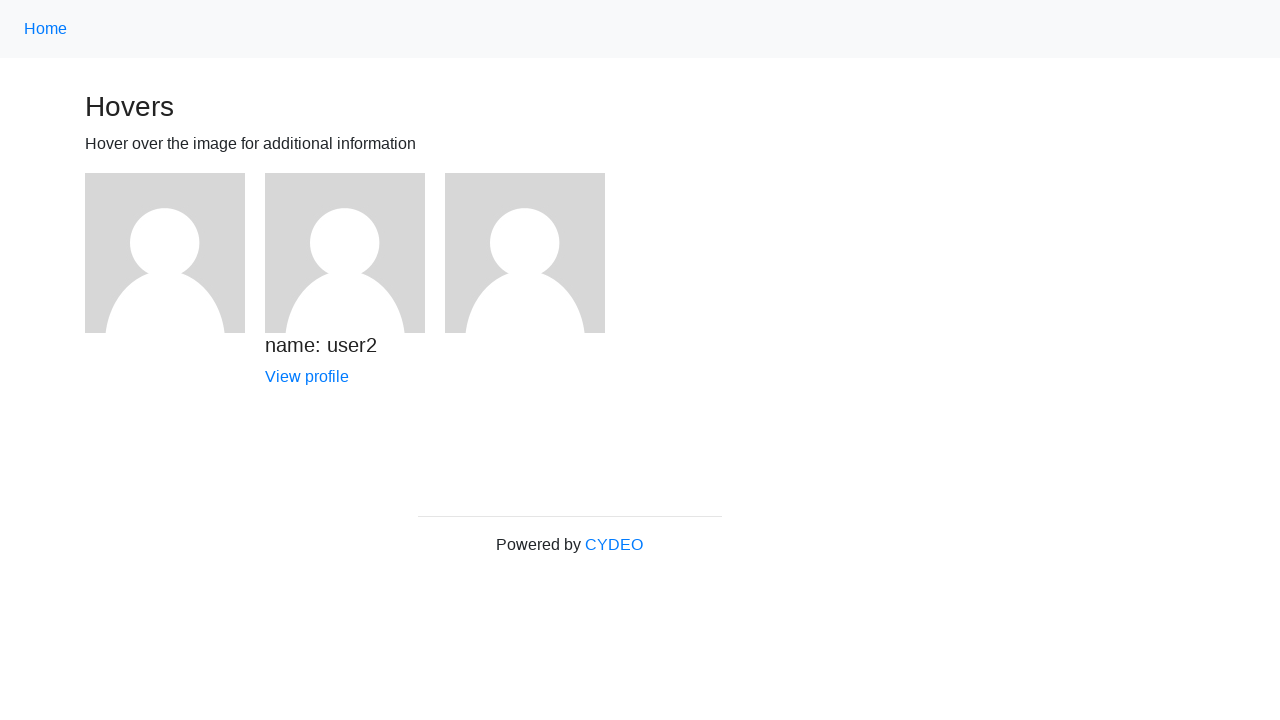

Hovered over a user avatar image at (525, 253) on xpath=//img[@alt='User Avatar'] >> nth=2
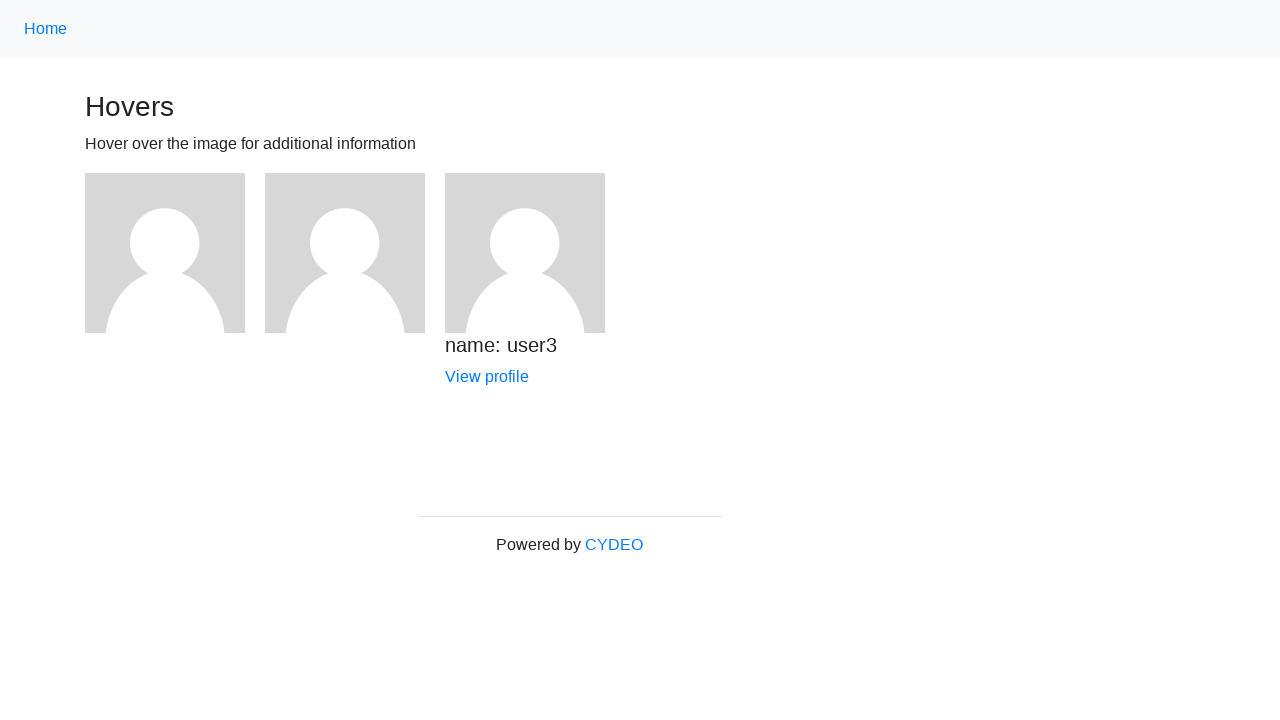

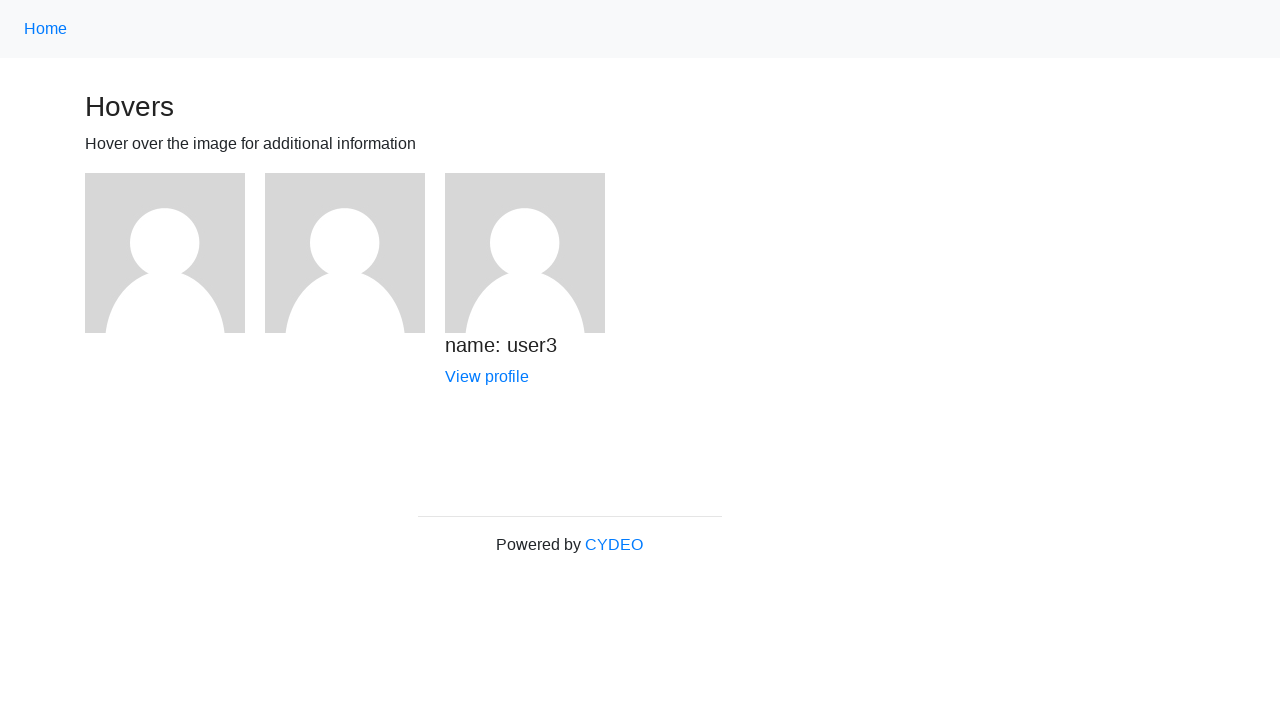